Tests JavaScript confirm dialog handling by clicking a button that triggers a JS confirm, dismissing the dialog, and verifying the result message contains "Cancel".

Starting URL: https://the-internet.herokuapp.com/javascript_alerts

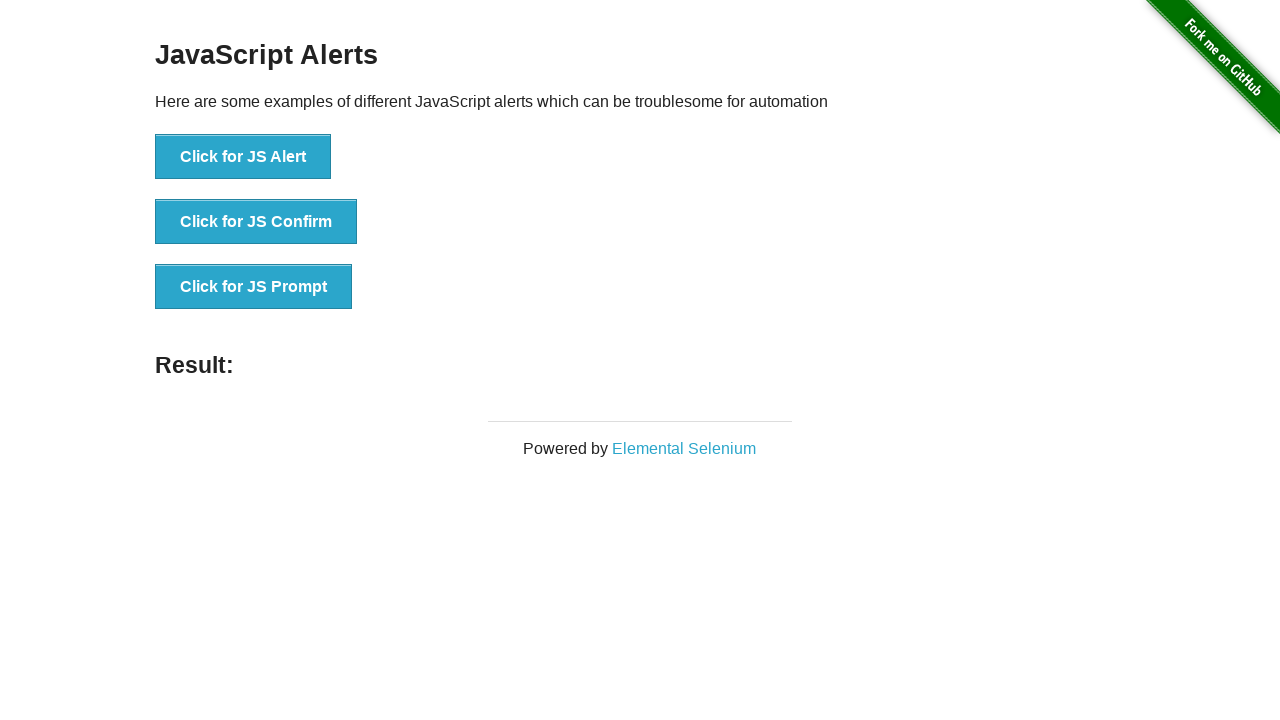

Set up dialog handler to dismiss confirm dialogs
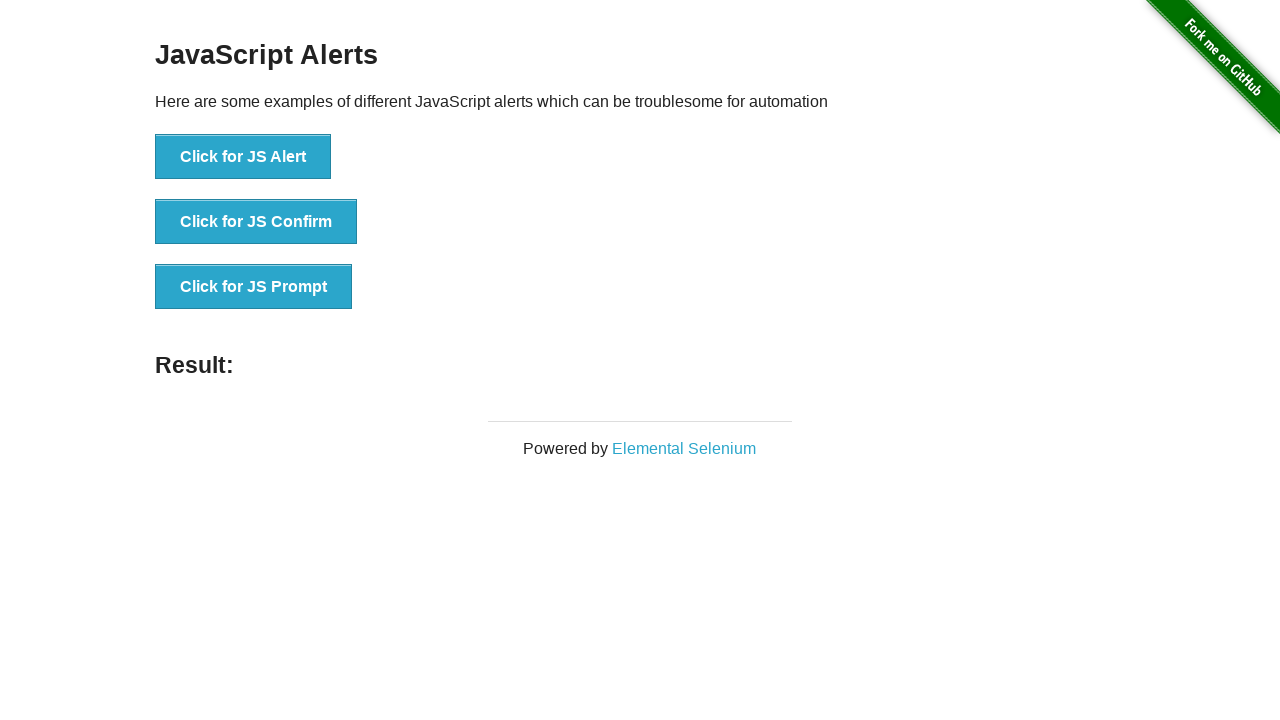

Clicked the JS Confirm button to trigger confirm dialog at (256, 222) on [onclick^='jsConfirm']
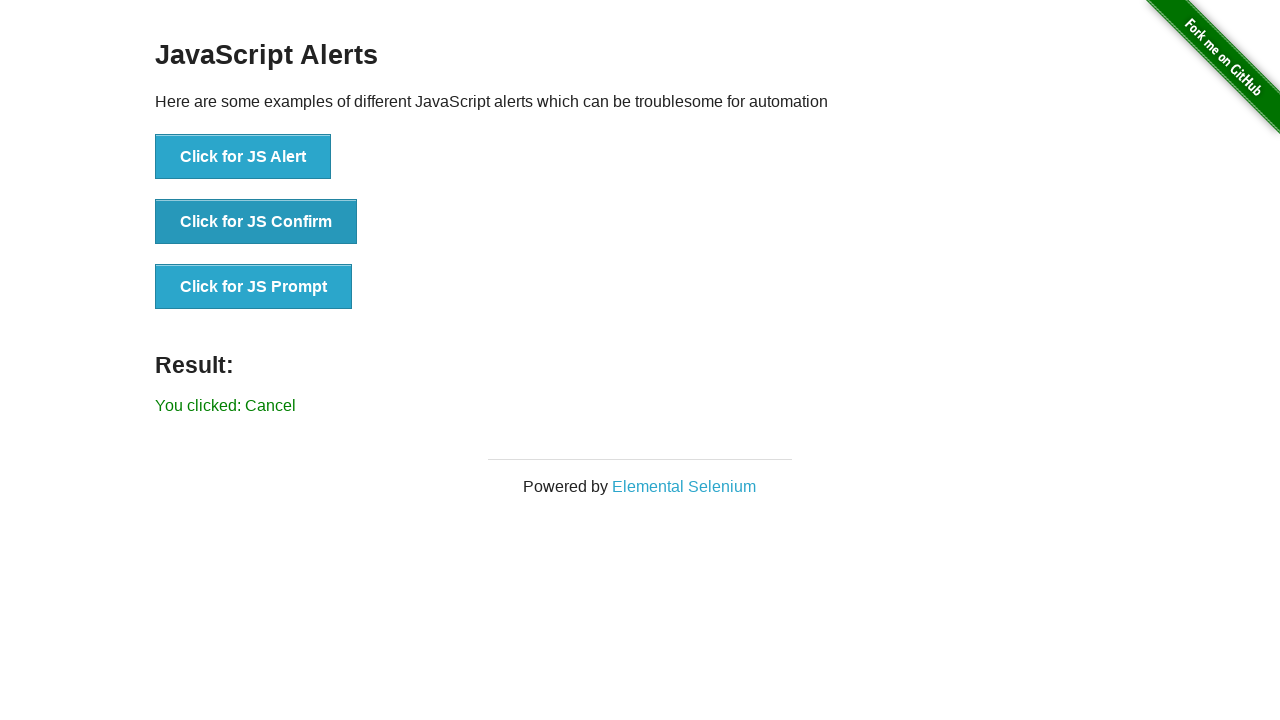

Located the result message element
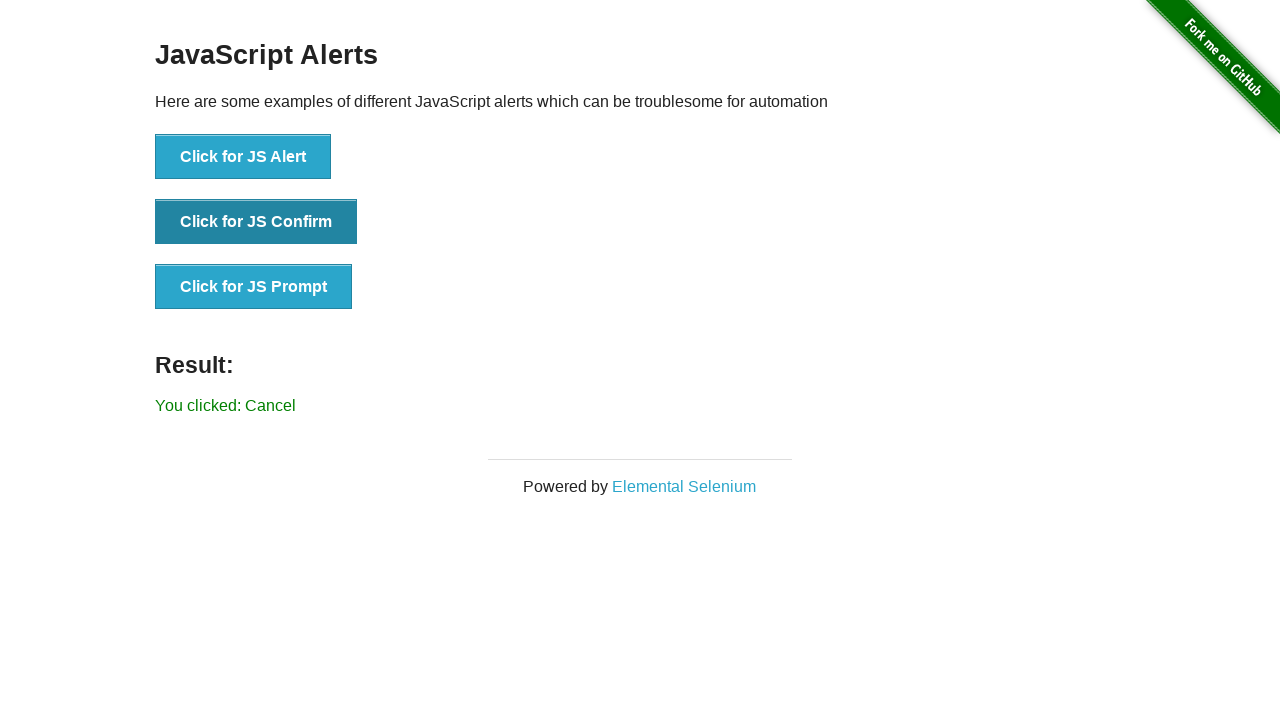

Result message element is visible
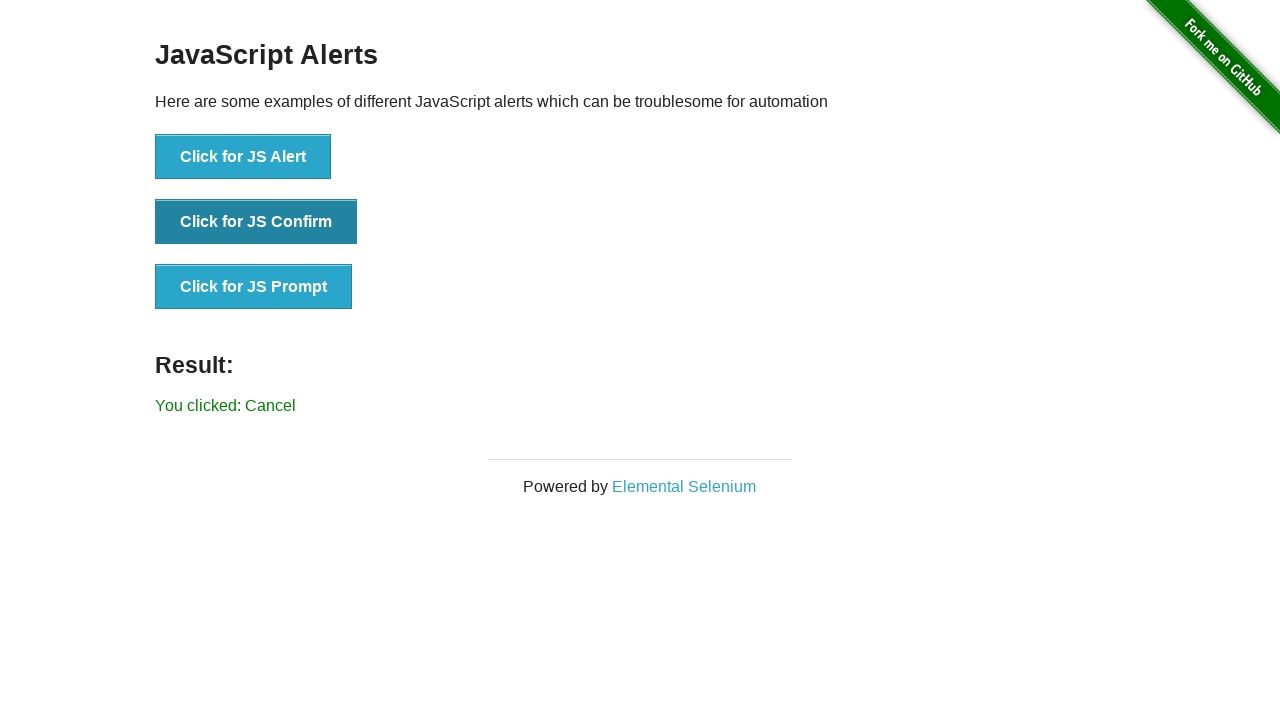

Verified result message contains 'Cancel'
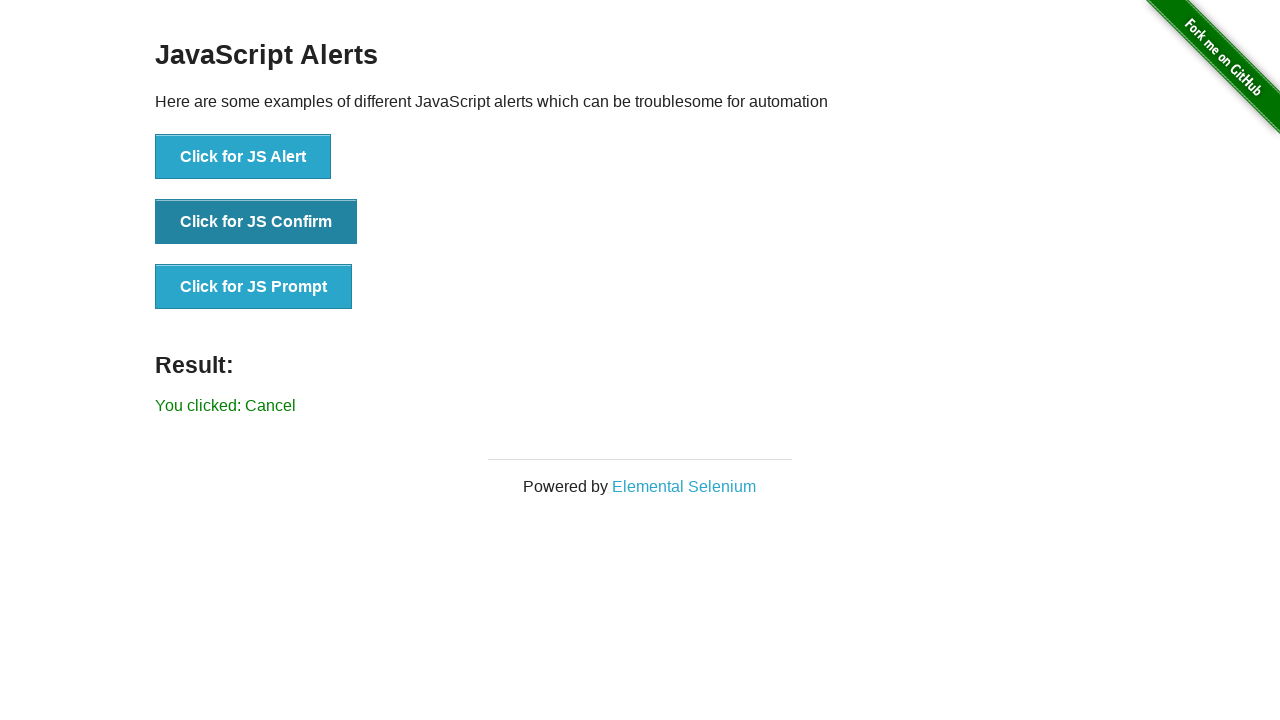

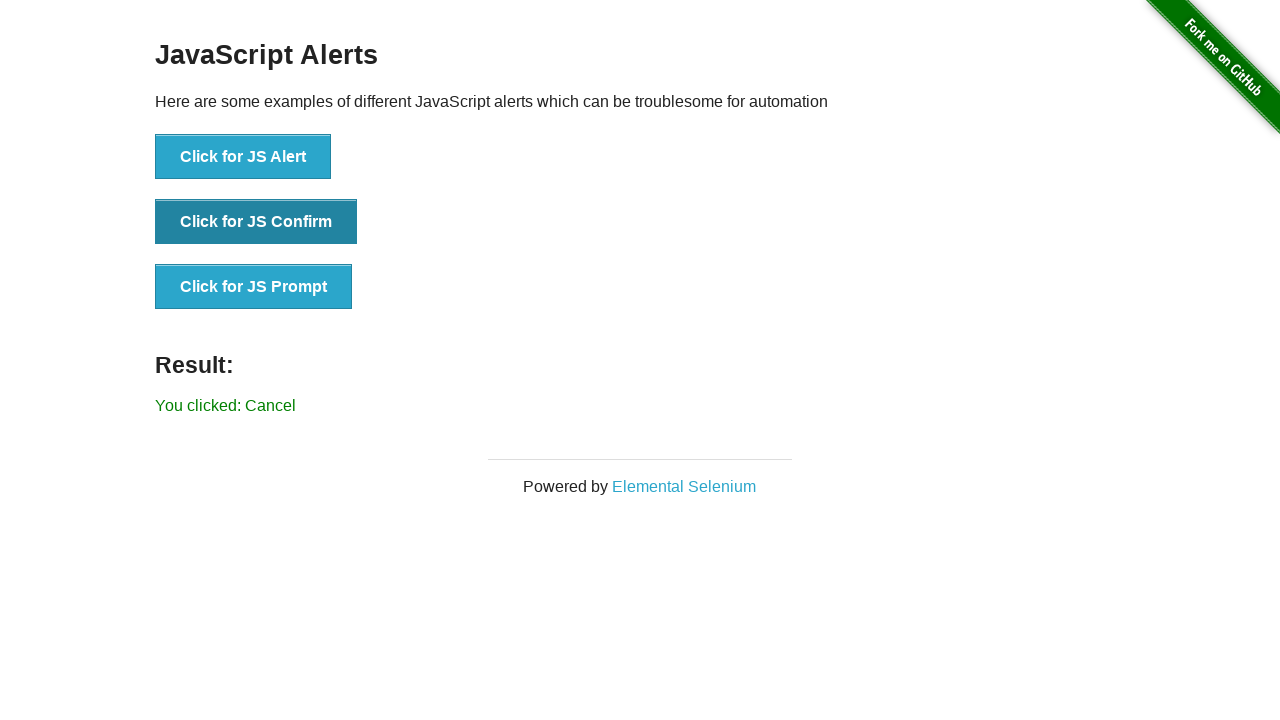